Tests file download functionality by navigating to the upload-download page and clicking the download button to initiate a file download.

Starting URL: https://demoqa.com/upload-download

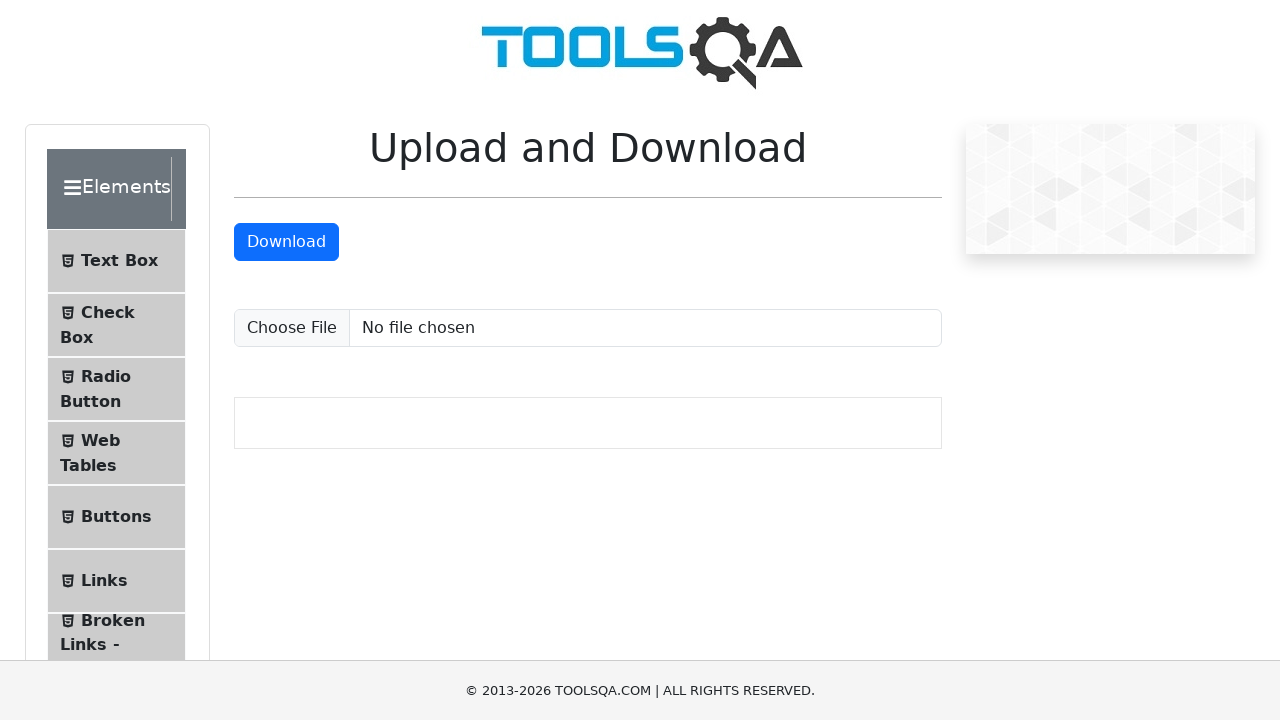

Navigated to upload-download page
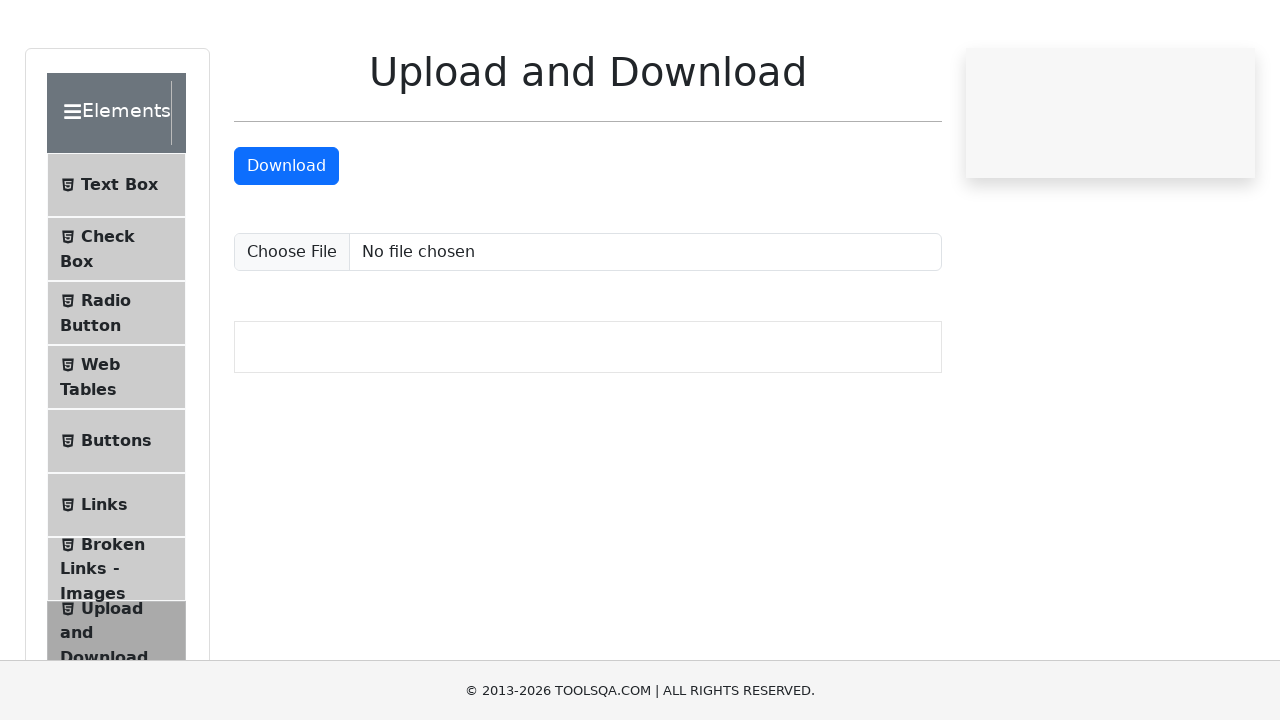

Clicked the download button to initiate file download at (286, 242) on #downloadButton
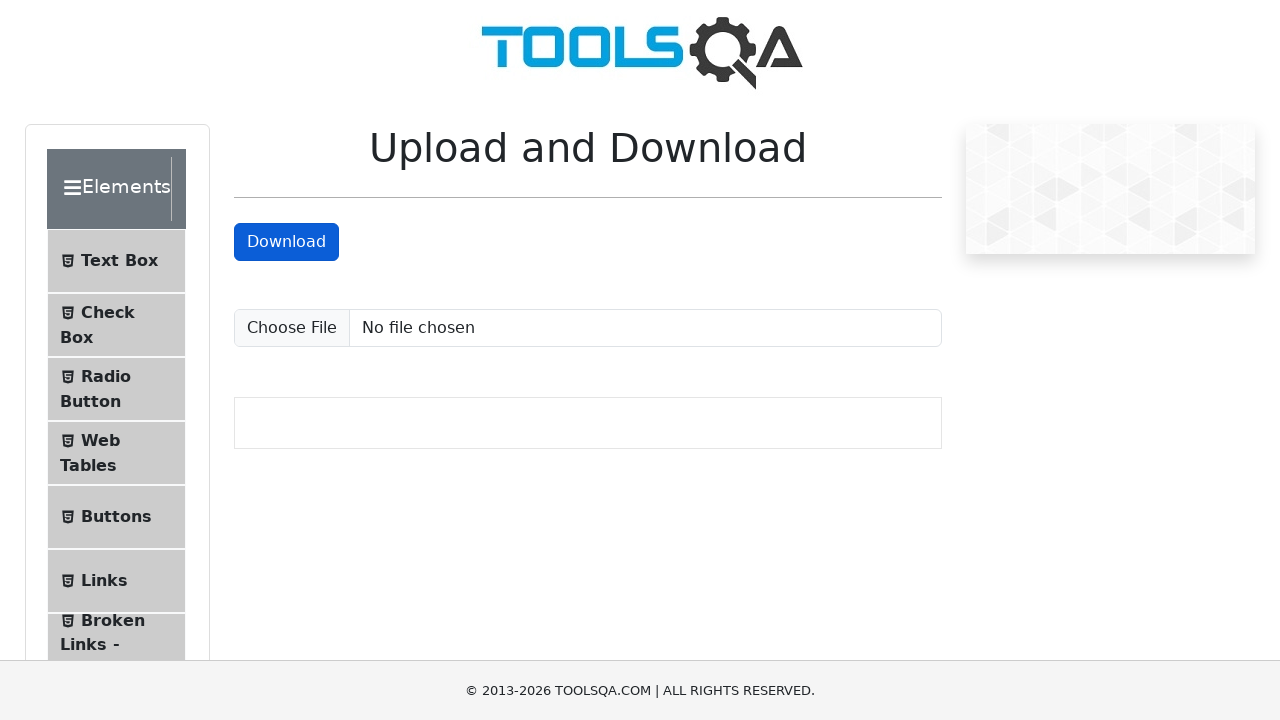

Waited for download to start
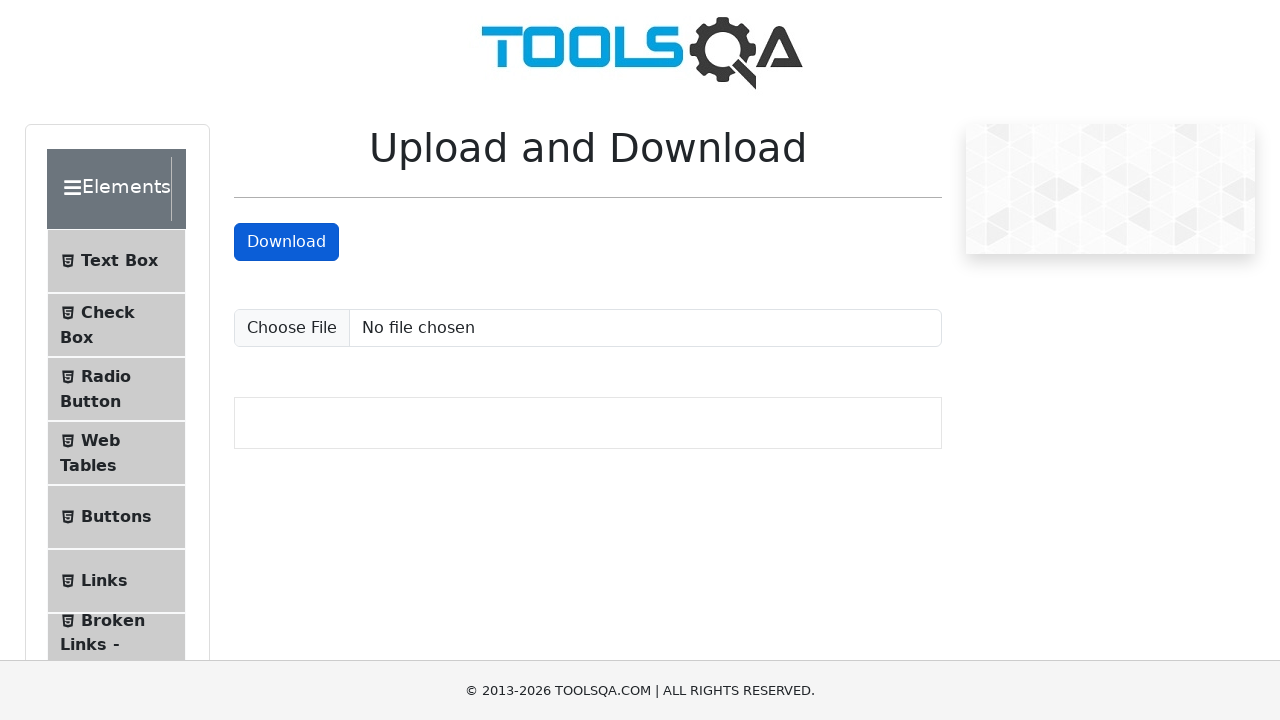

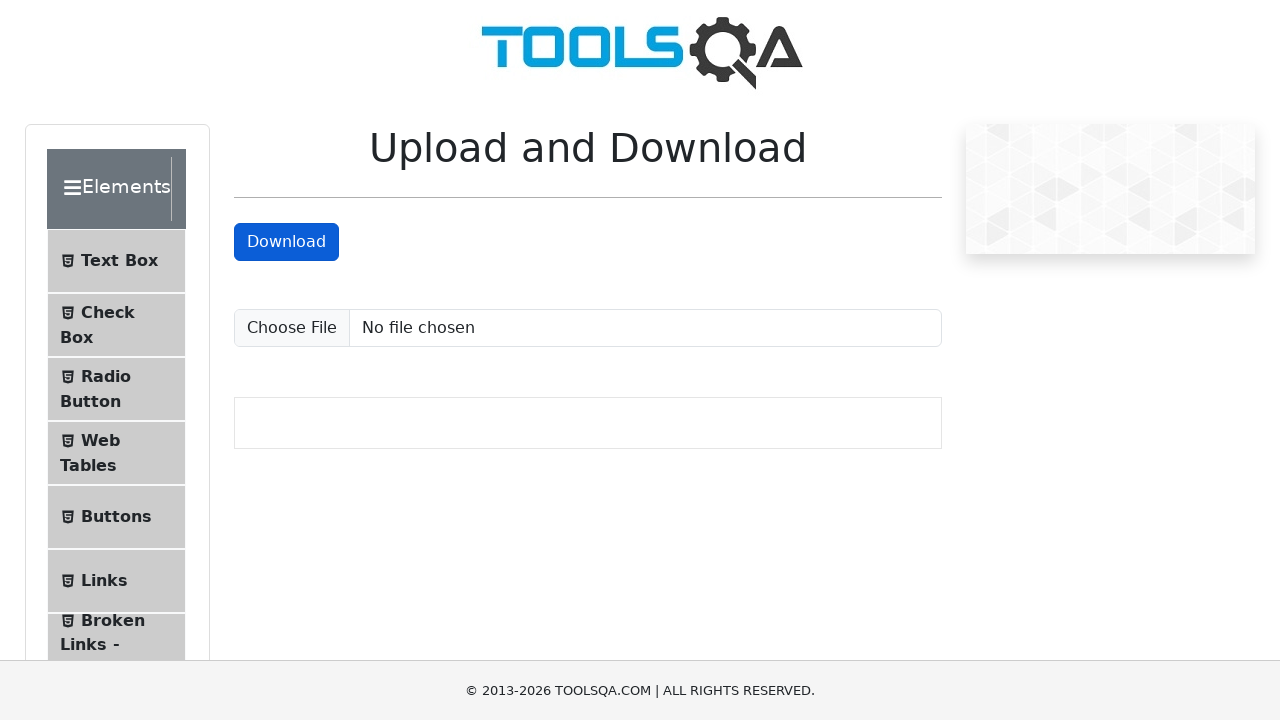